Tests the clickable search button functionality and the clear search query button to remove text from the search box.

Starting URL: https://www.youtube.com/

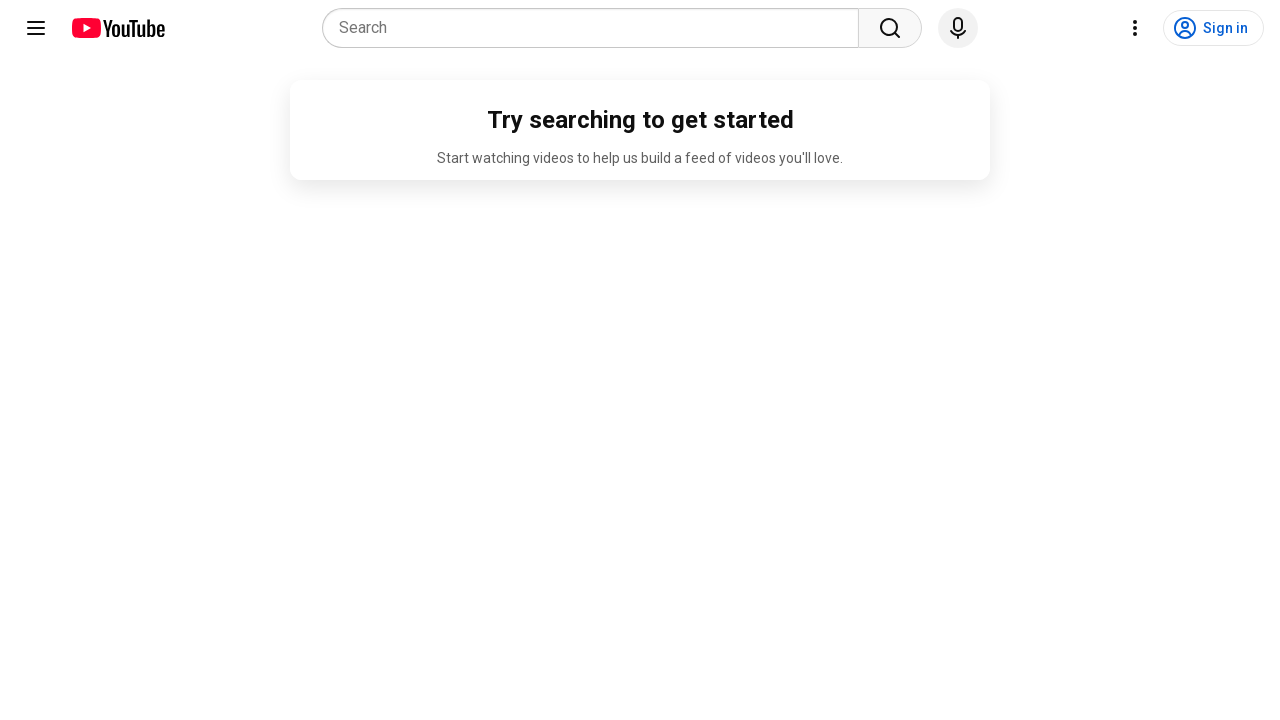

Waited for search box to become visible
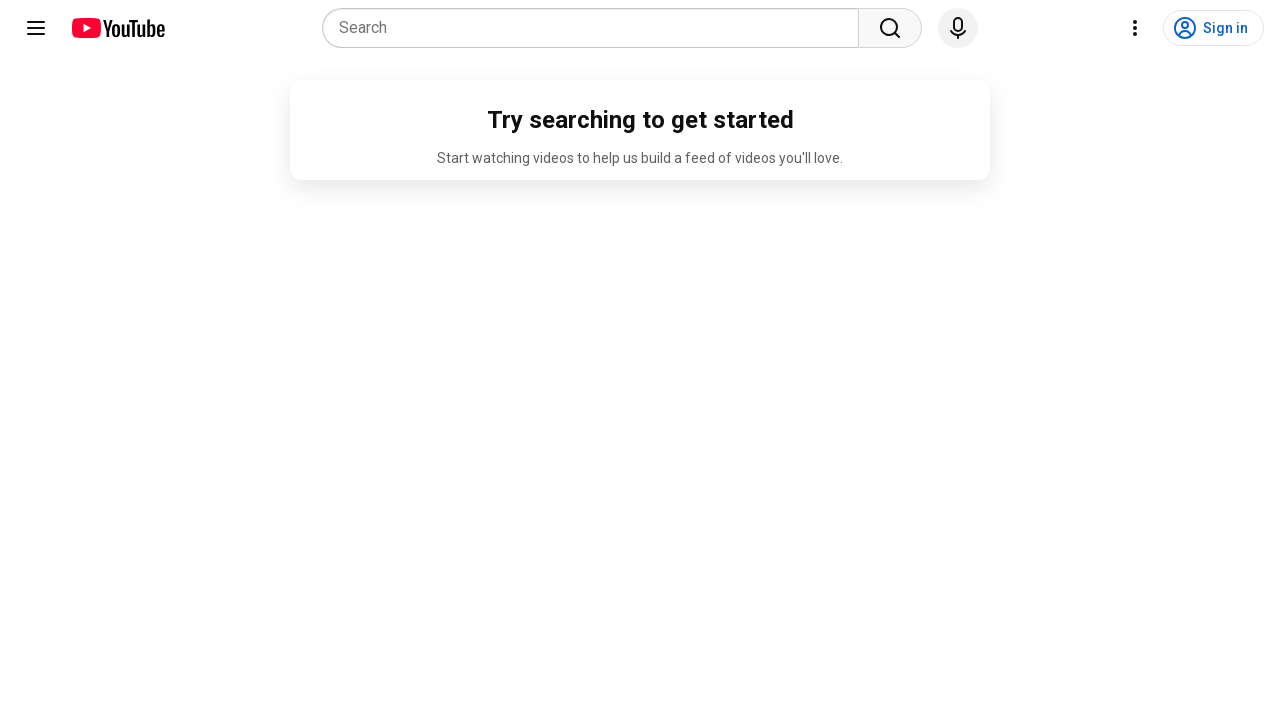

Filled search box with 'Computer Science'
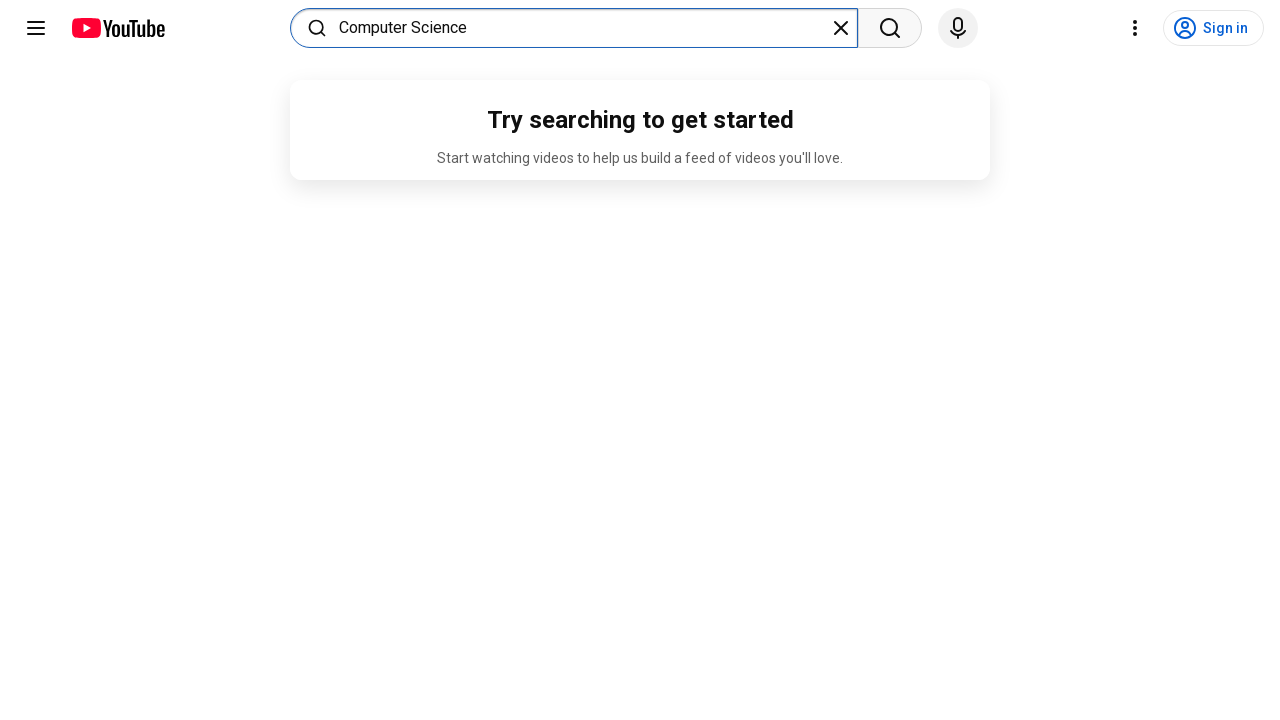

Waited for search button to become visible
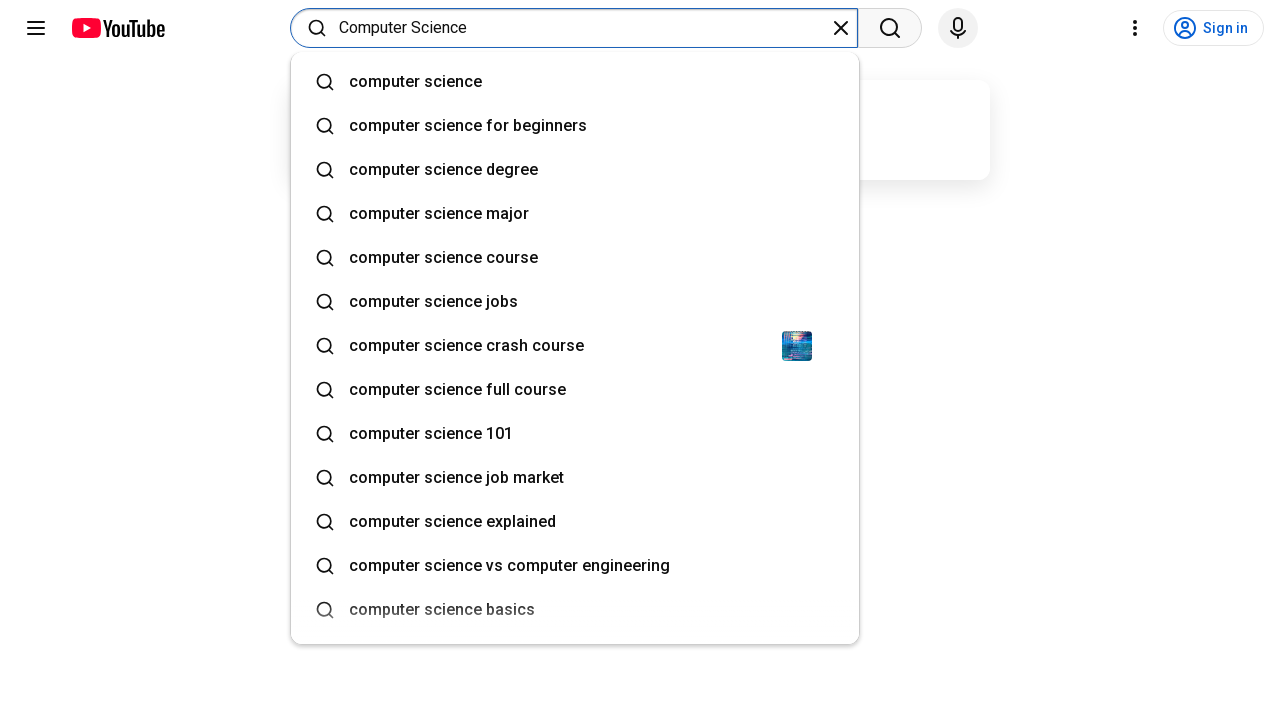

Clicked the search button to perform search
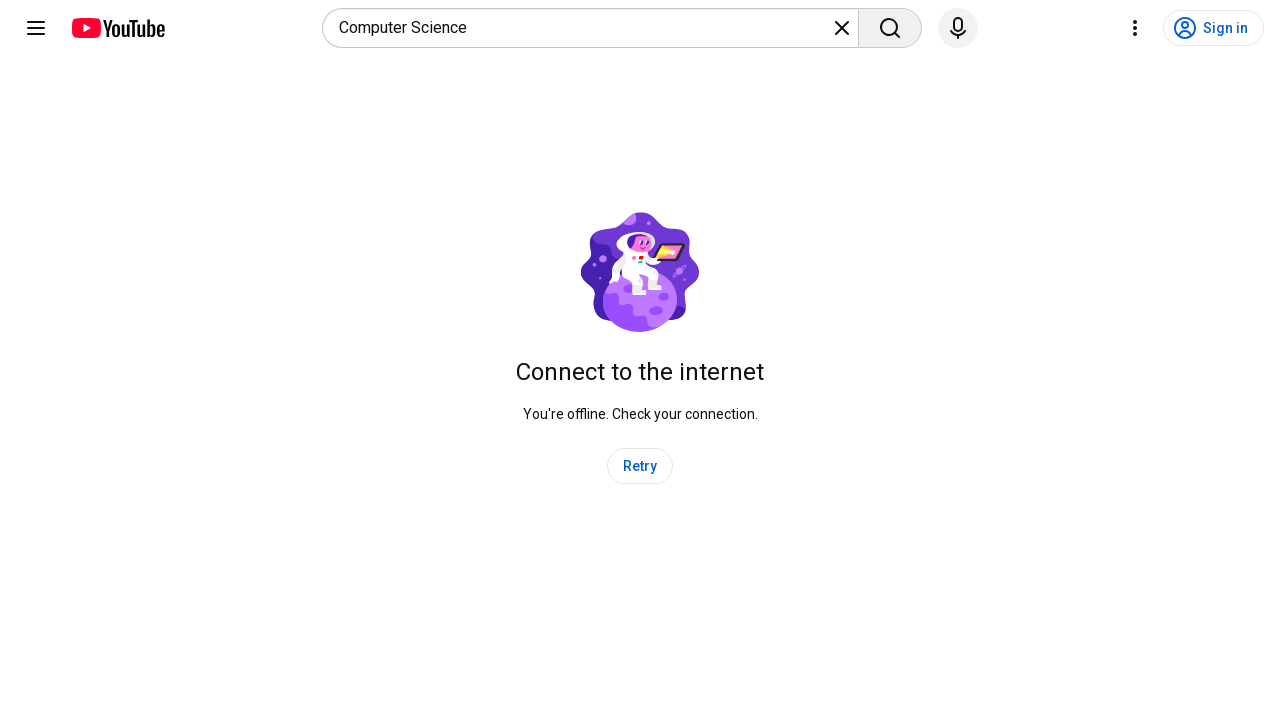

Waited 2000ms for search results to load
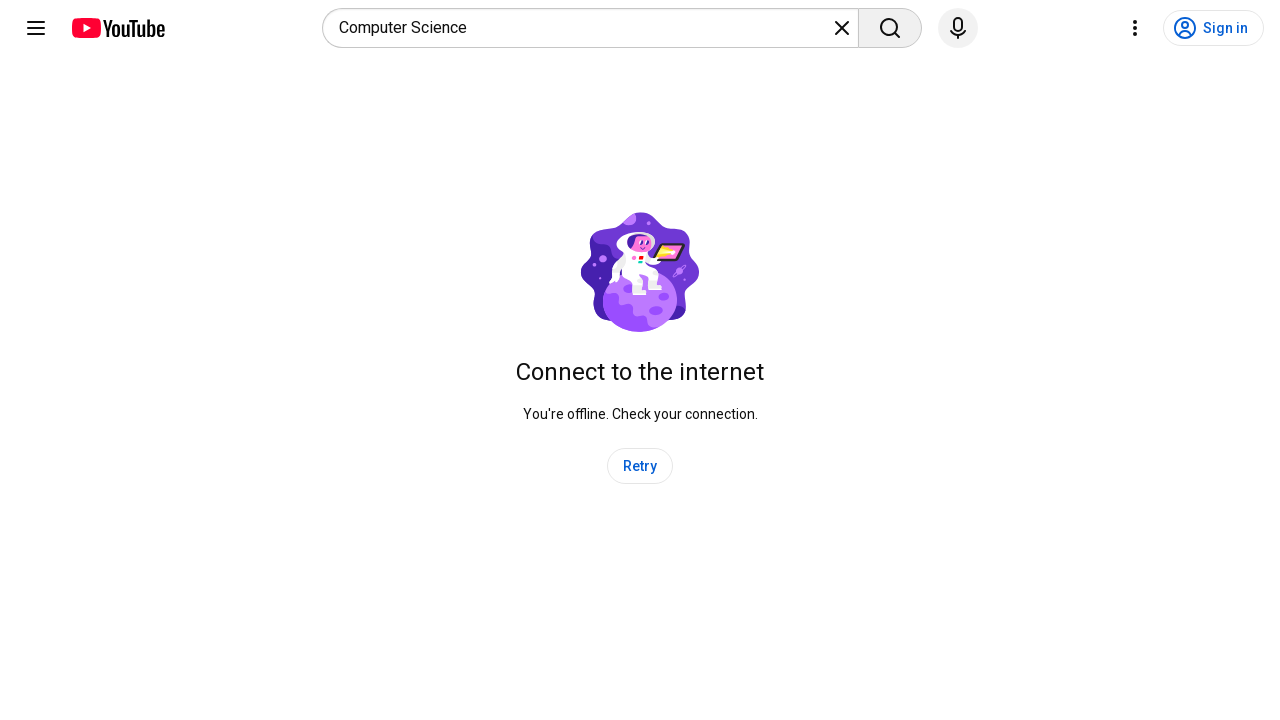

Waited for search box to be visible again after search results loaded
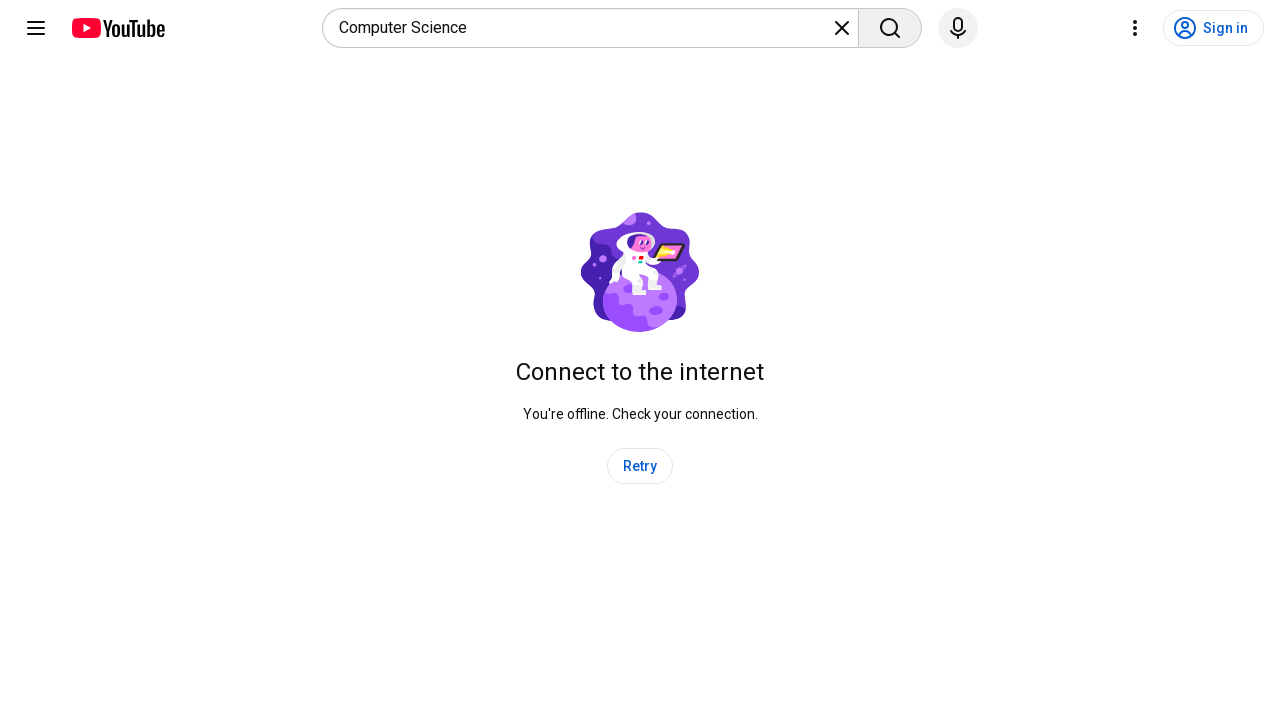

Waited for clear search query button to become visible
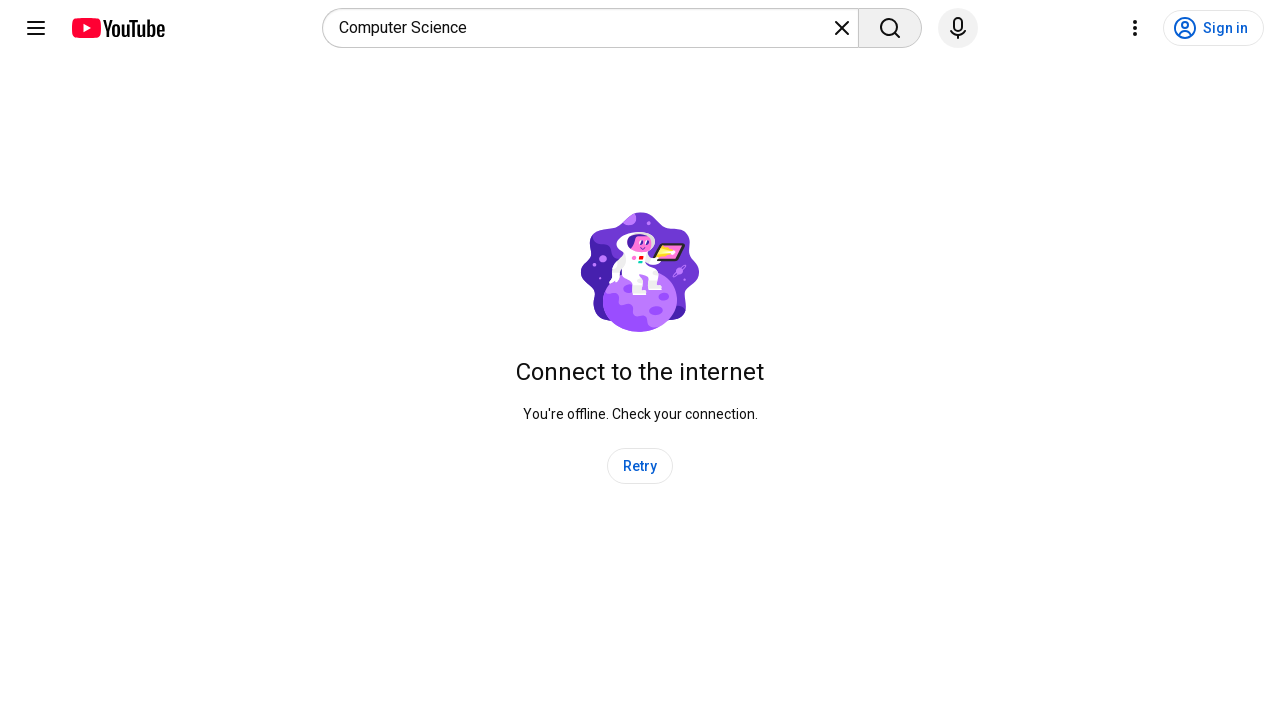

Clicked the clear search query button to remove text from search box
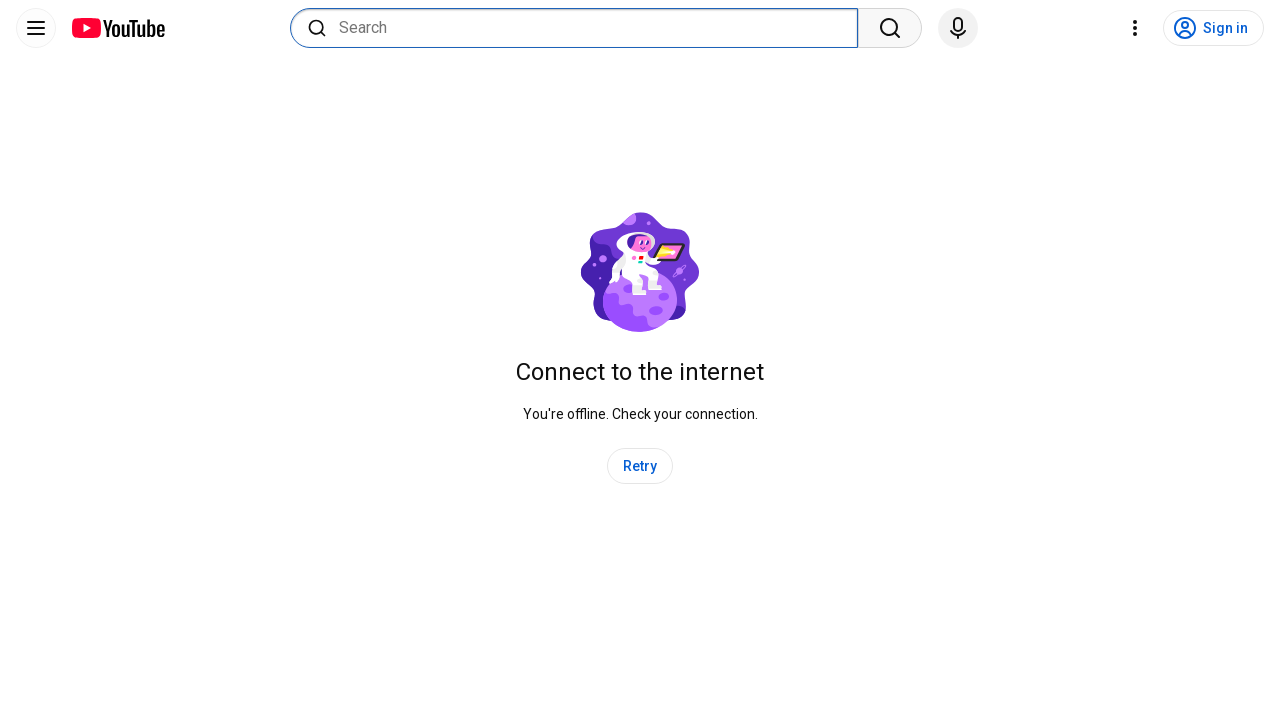

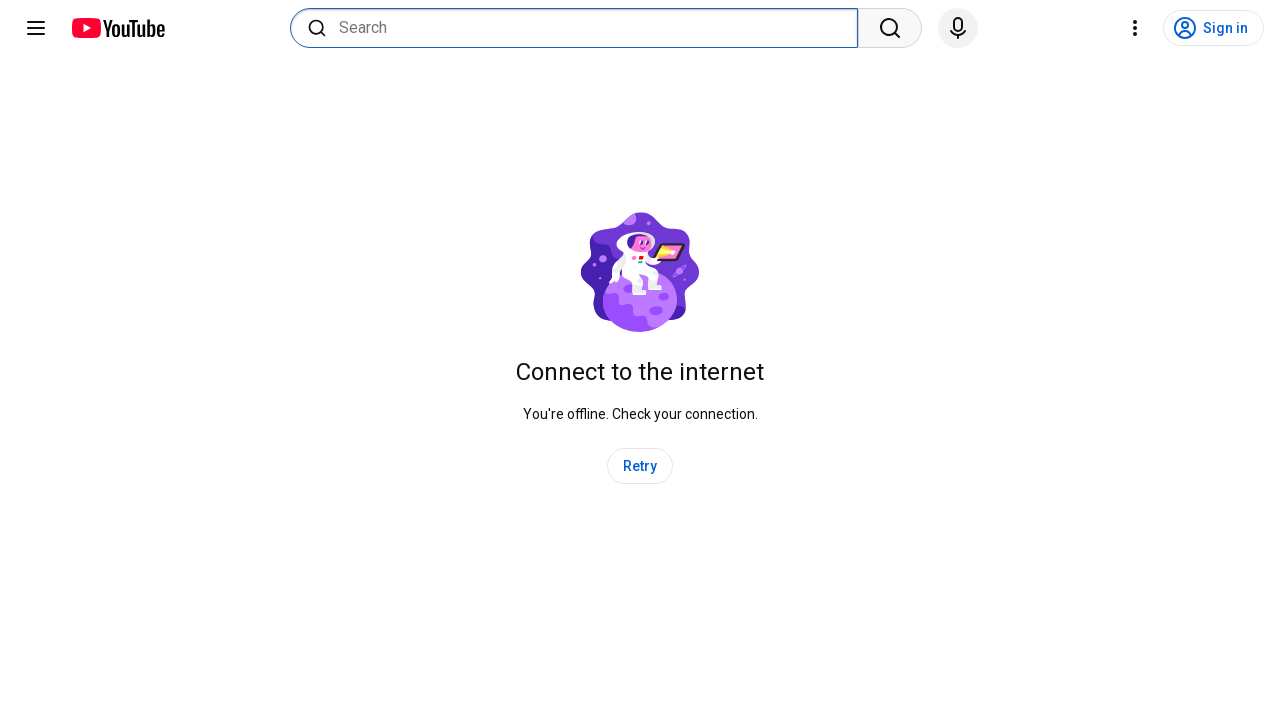